Navigates to a Selenium practice page for links and maximizes the browser window

Starting URL: https://www.tutorialspoint.com/selenium/practice/links.php

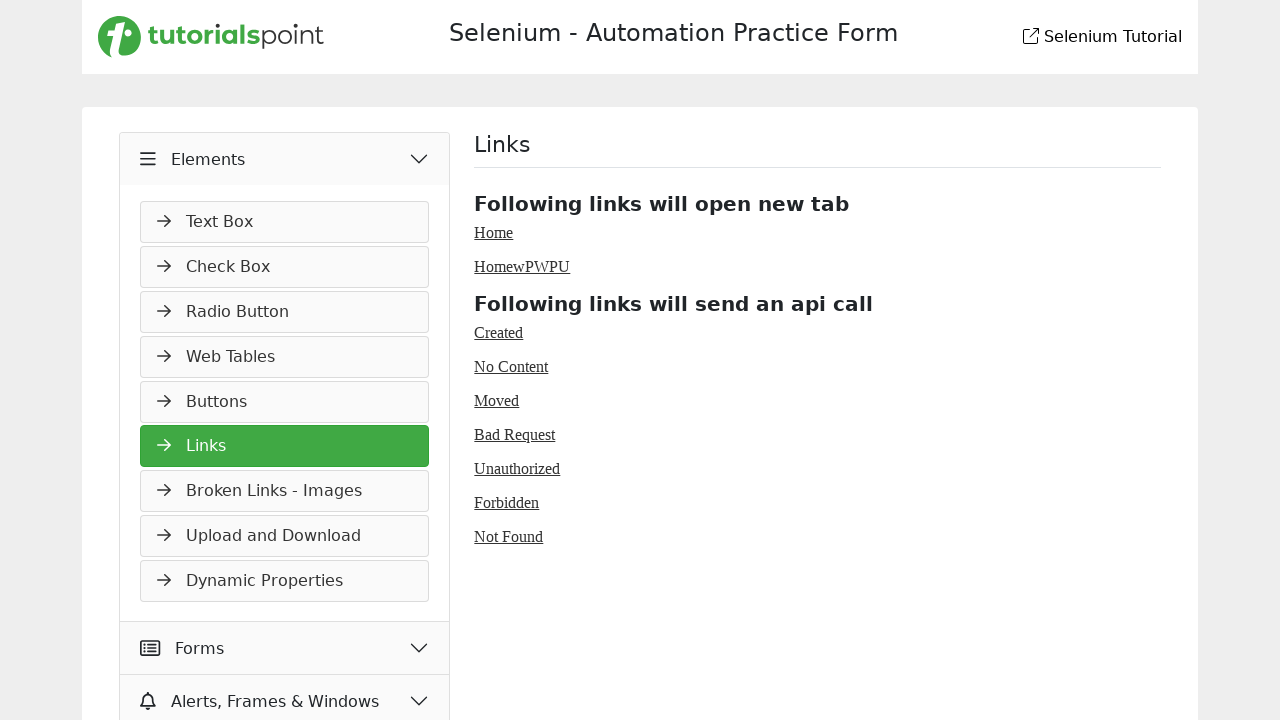

Navigated to Selenium practice page for links
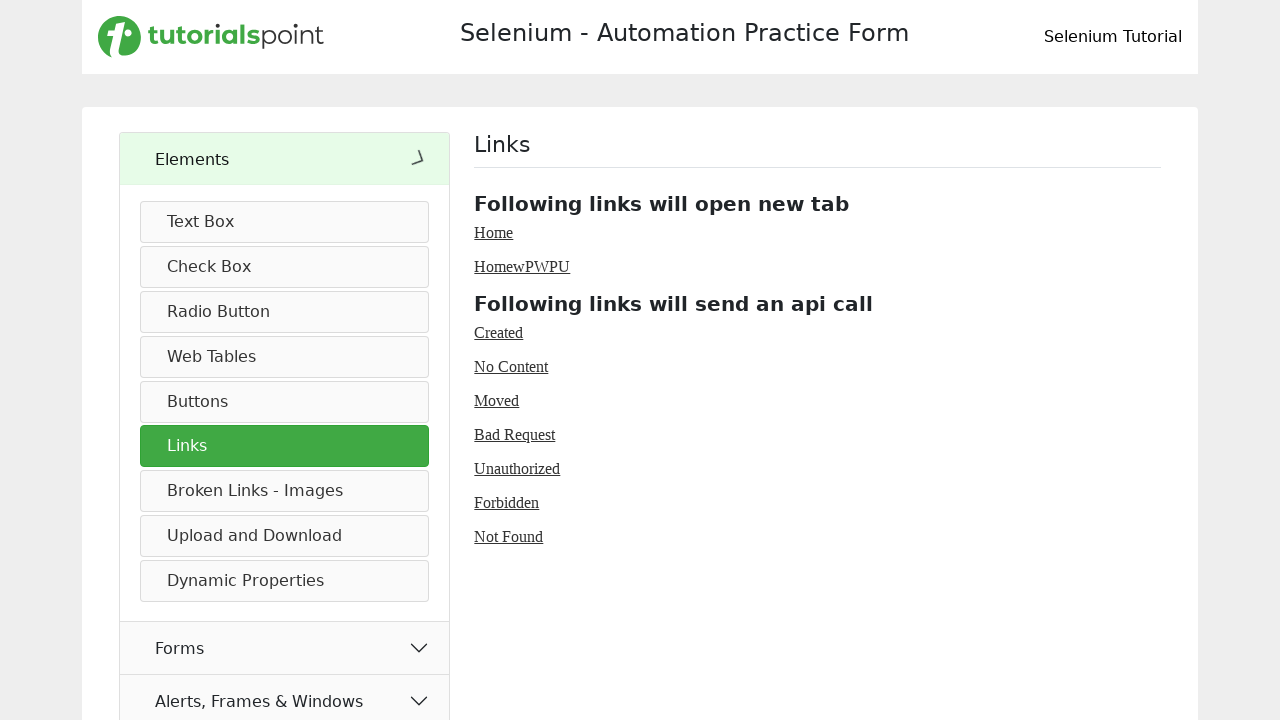

Maximized browser window to 1920x1080
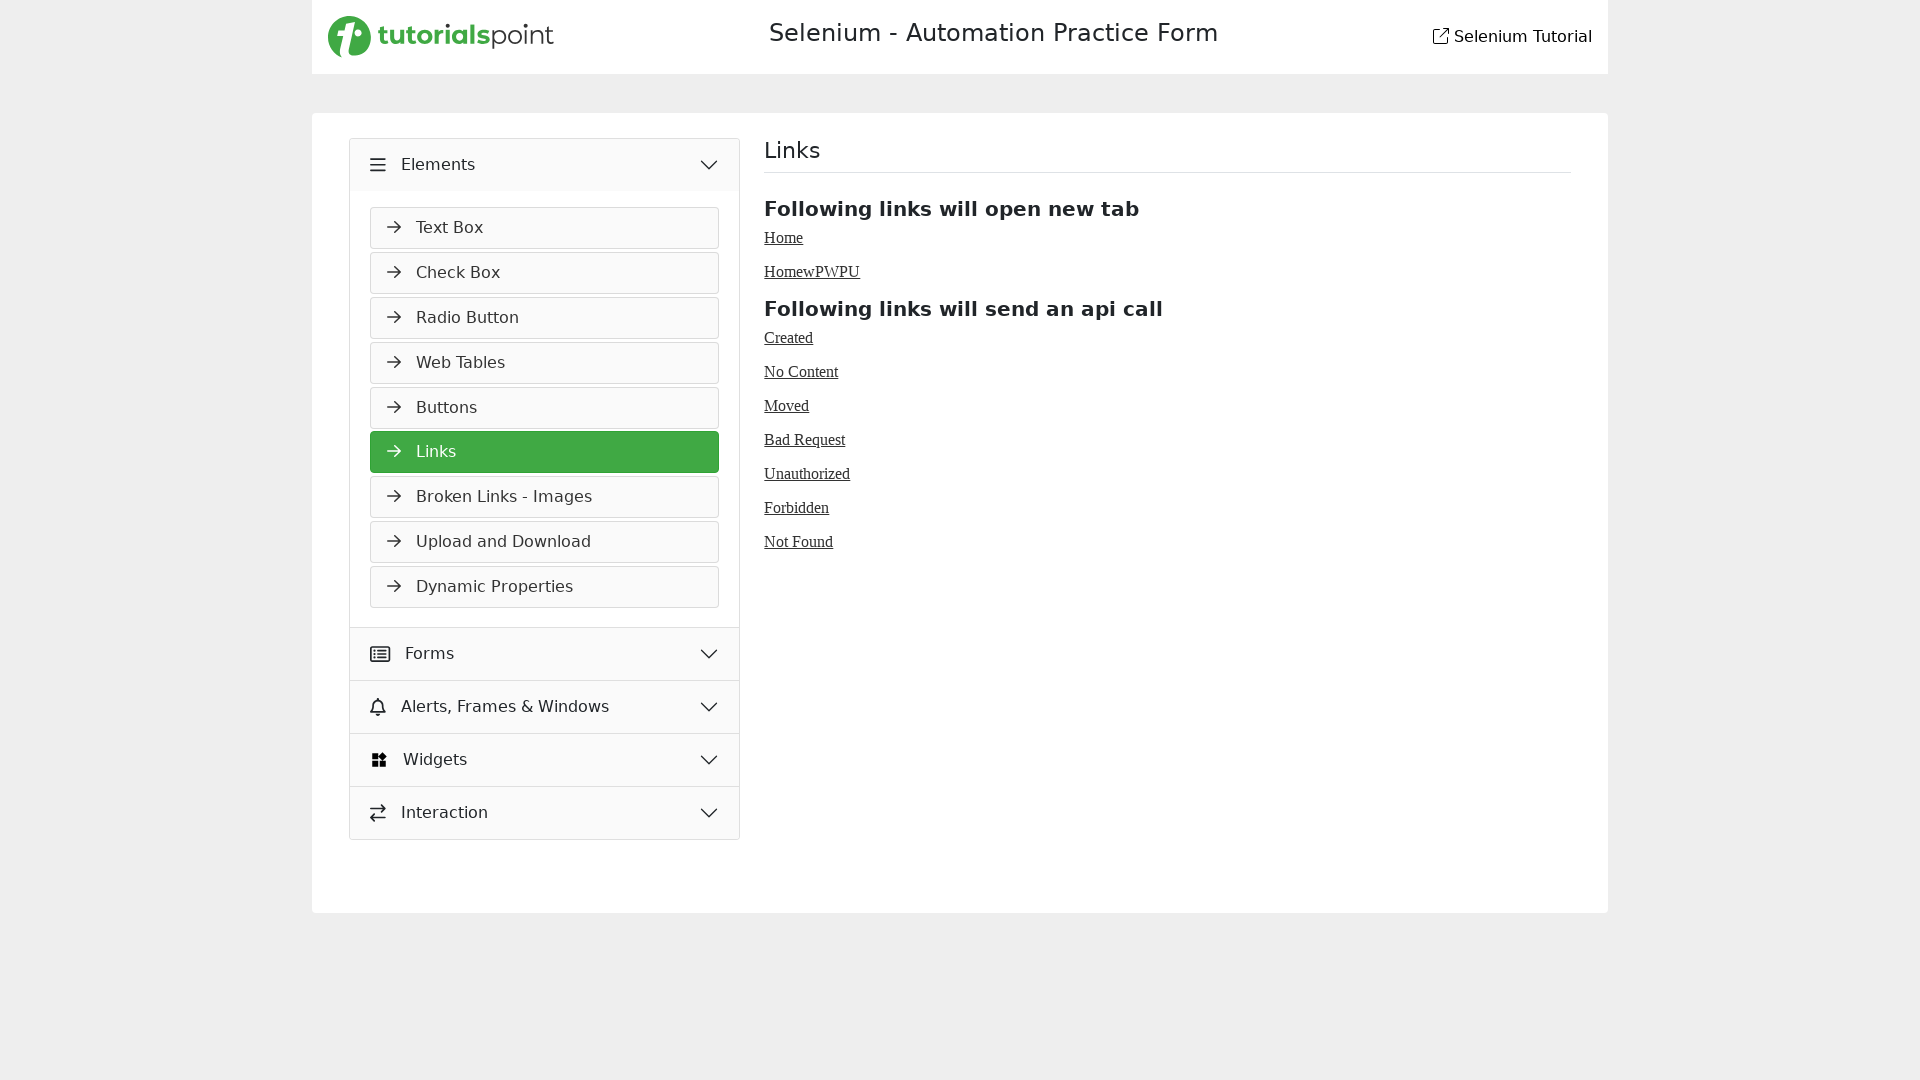

Page loaded completely (domcontentloaded state reached)
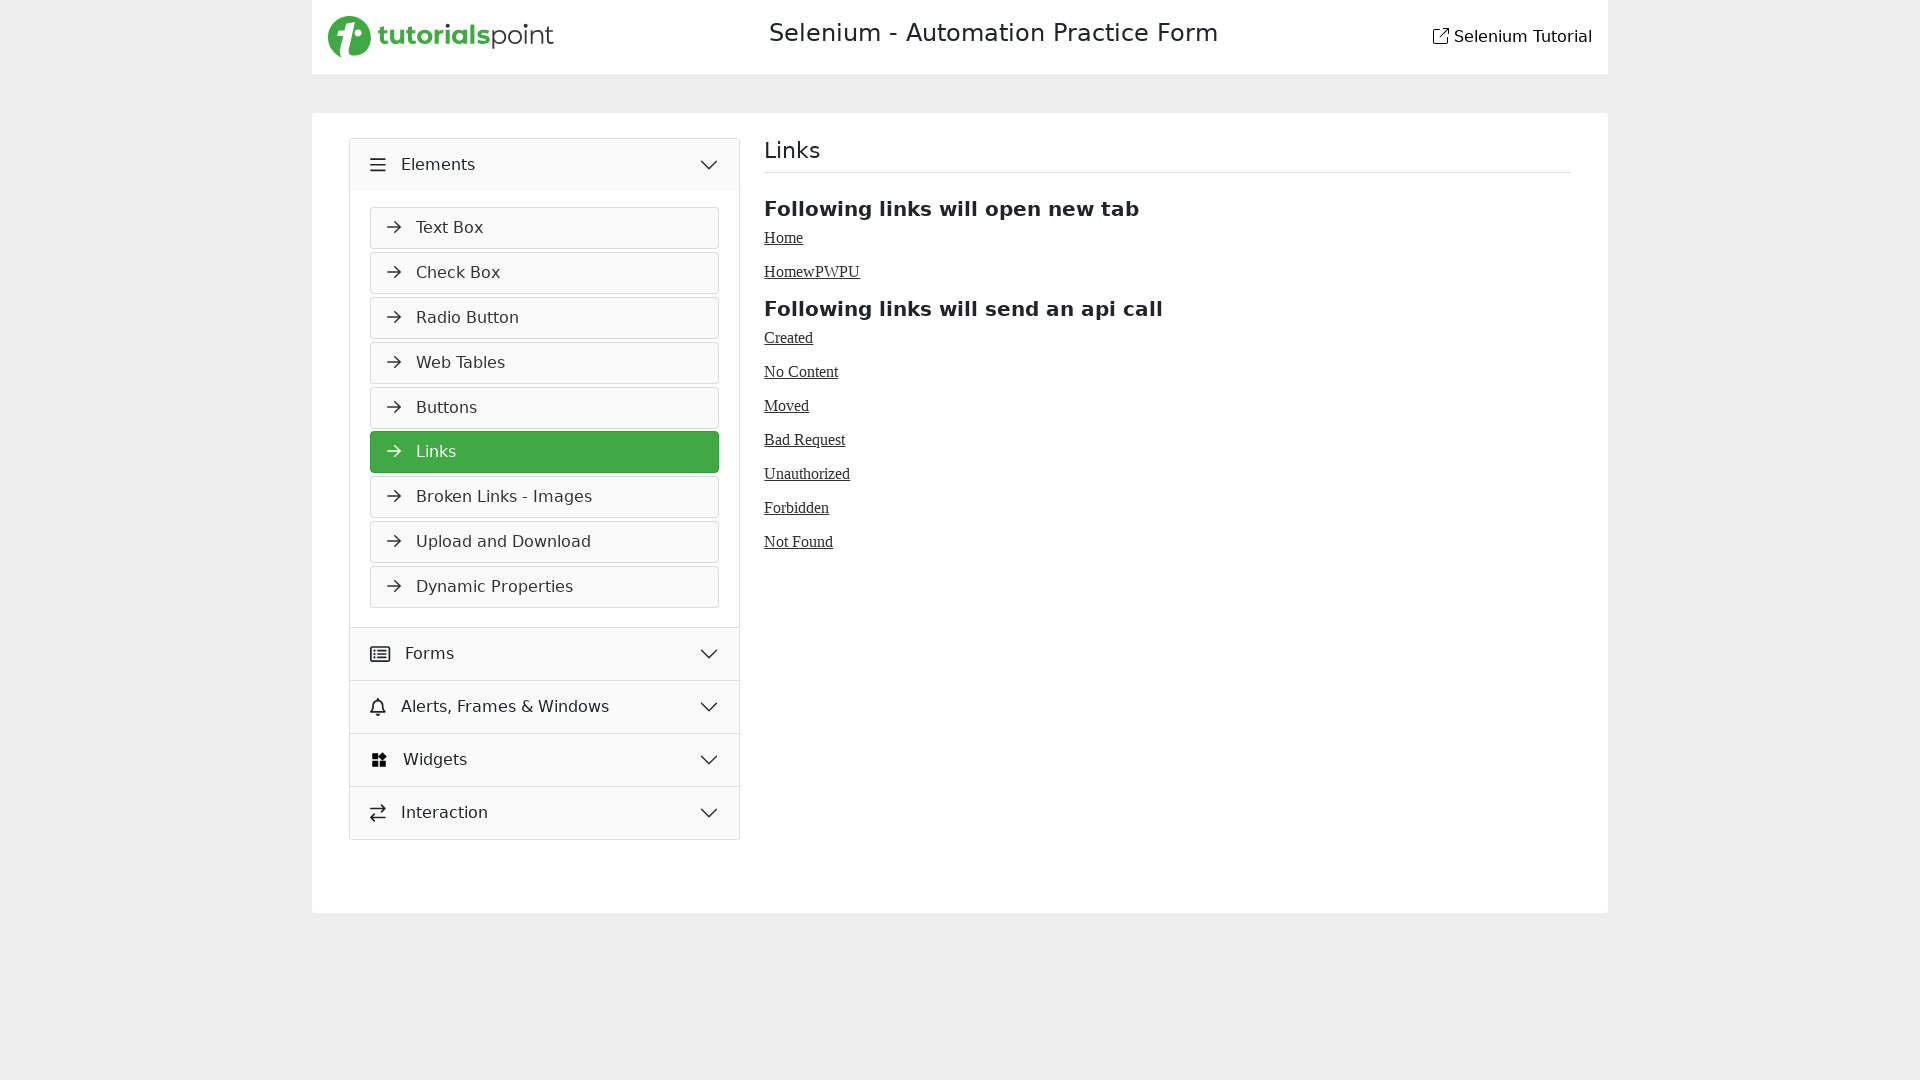

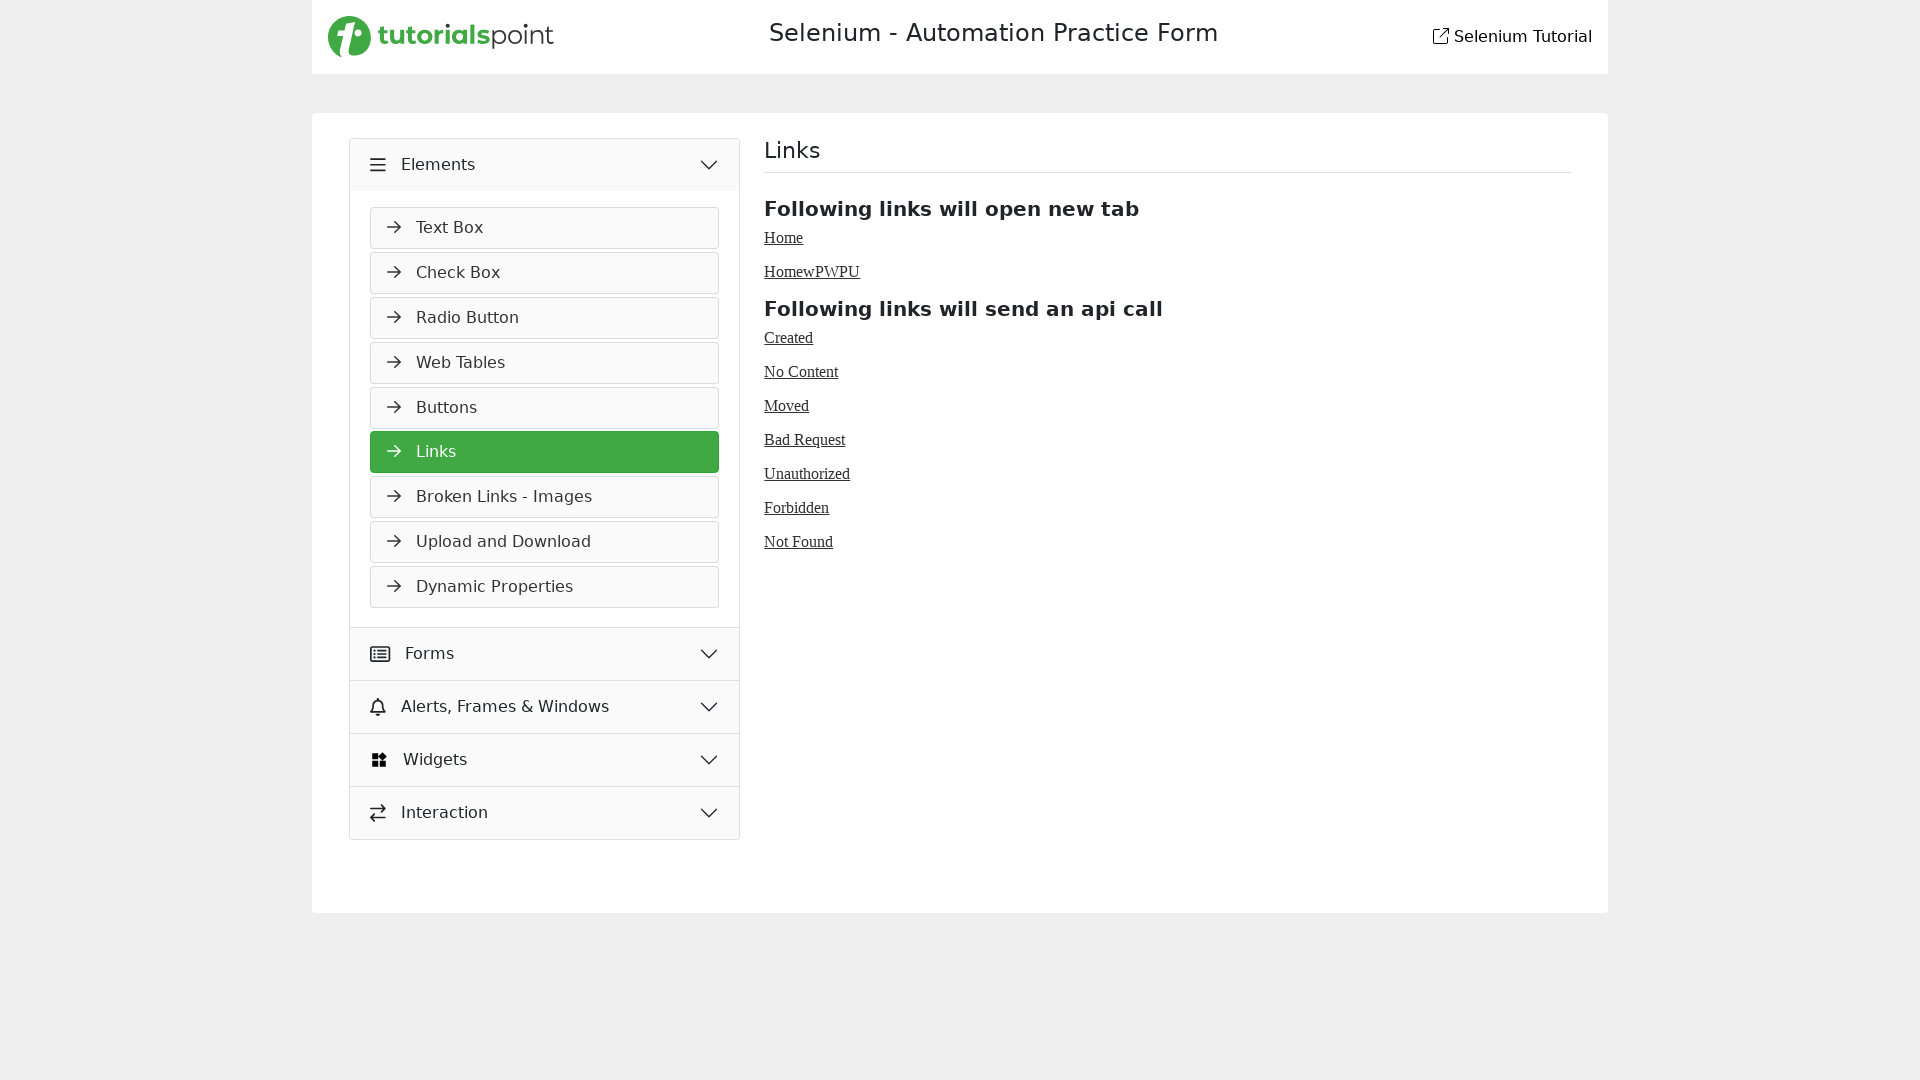